Tests automatic retry mechanism by clicking a delay button and typing into the dynamically created field

Starting URL: http://www.wcaquino.me/cypress/componentes.html

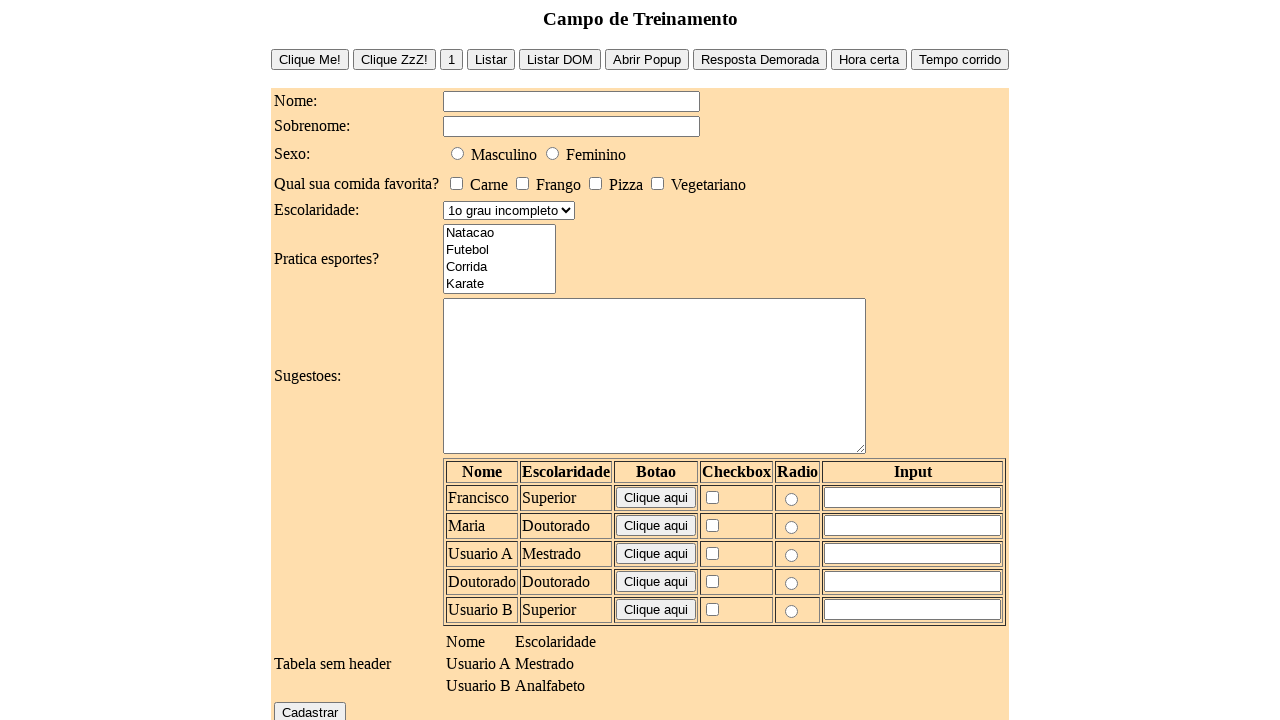

Navigated to test page with delayed components
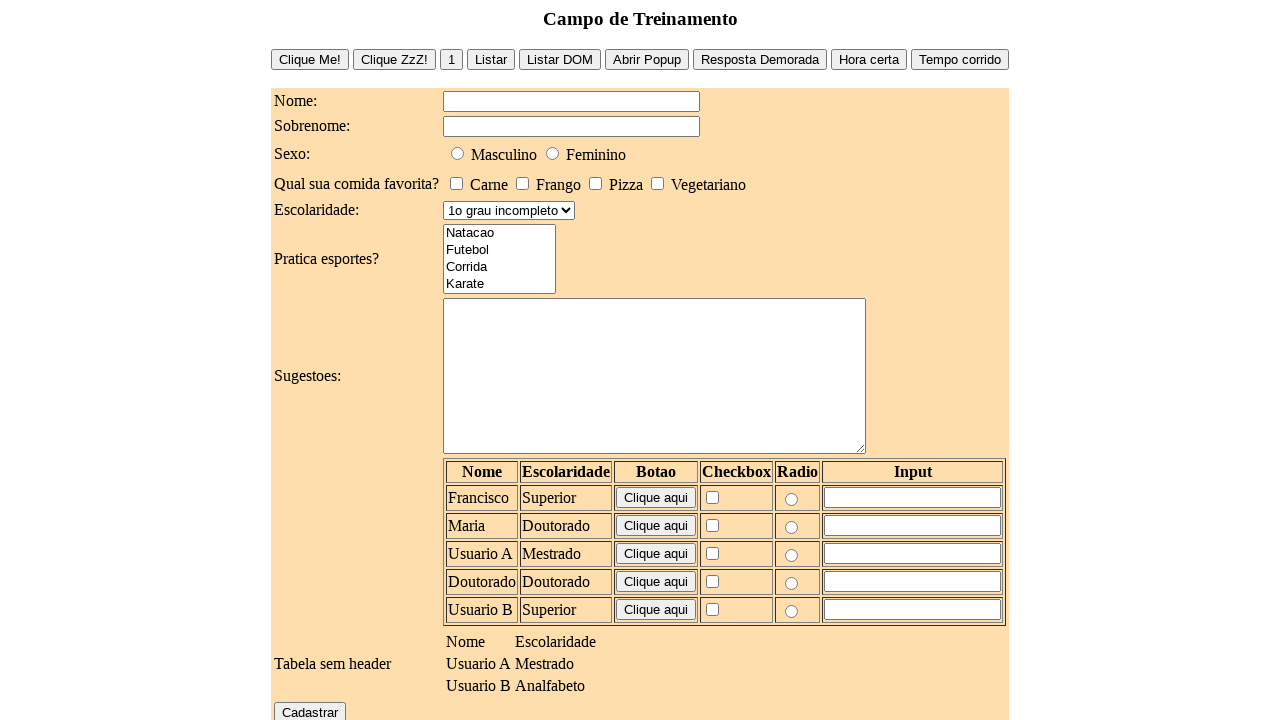

Clicked delay button to trigger dynamic field creation at (760, 59) on #buttonDelay
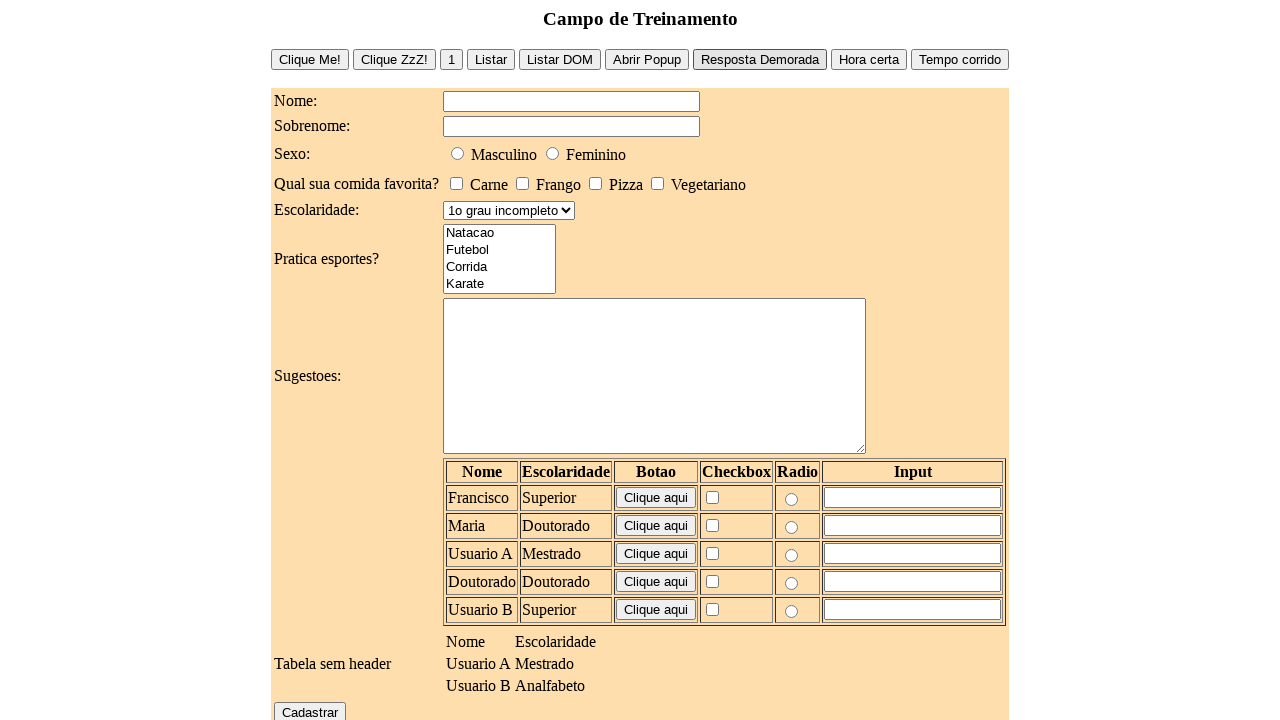

Dynamically created field became visible
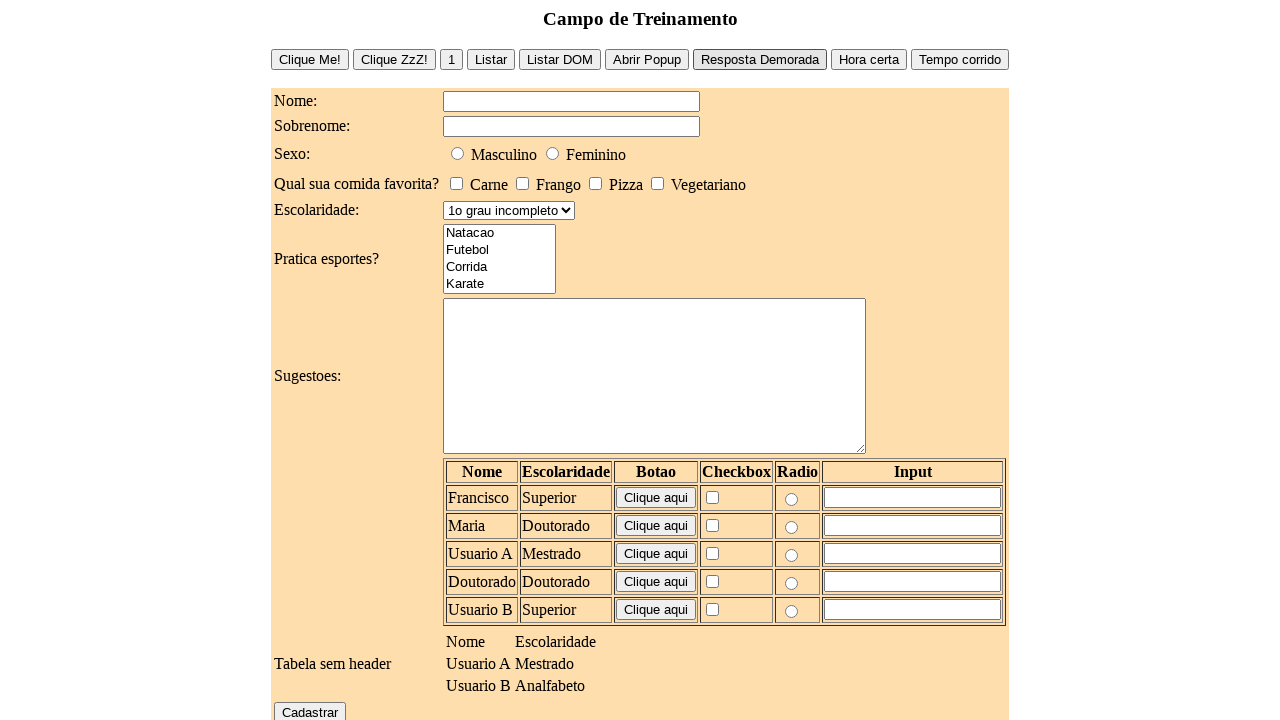

Typed 'funciona' into the dynamically created field on #novoCampo
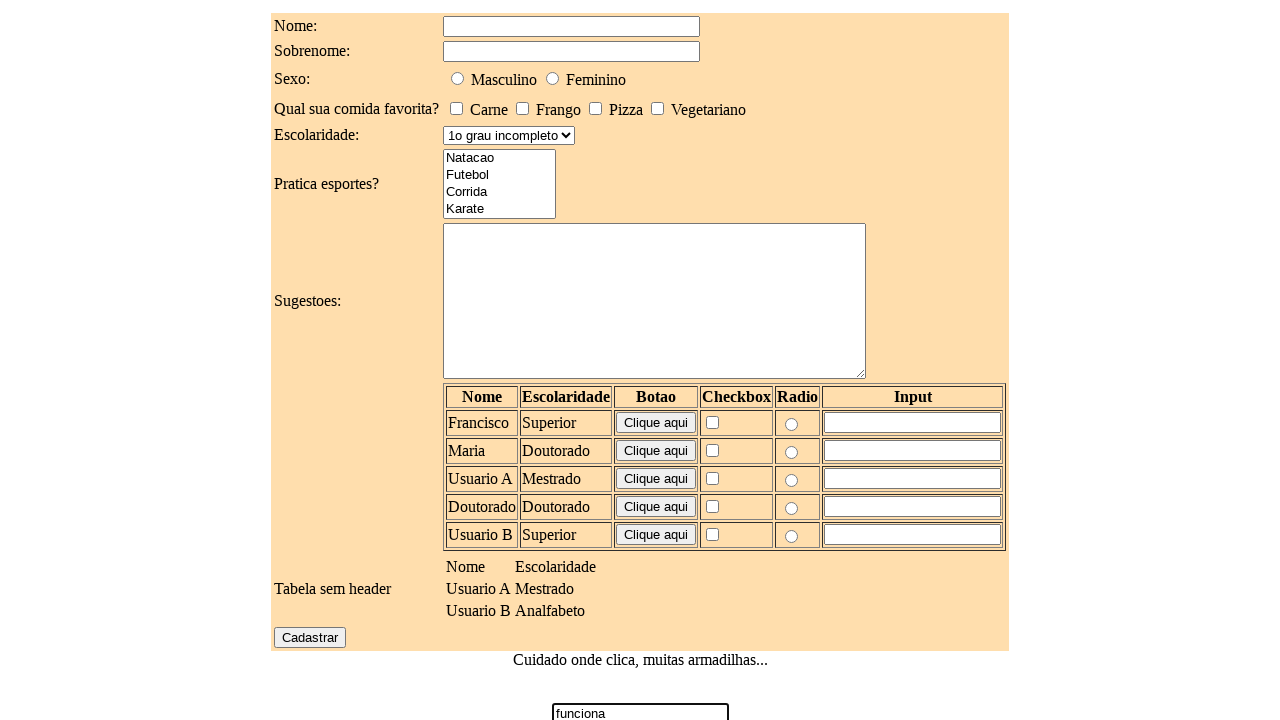

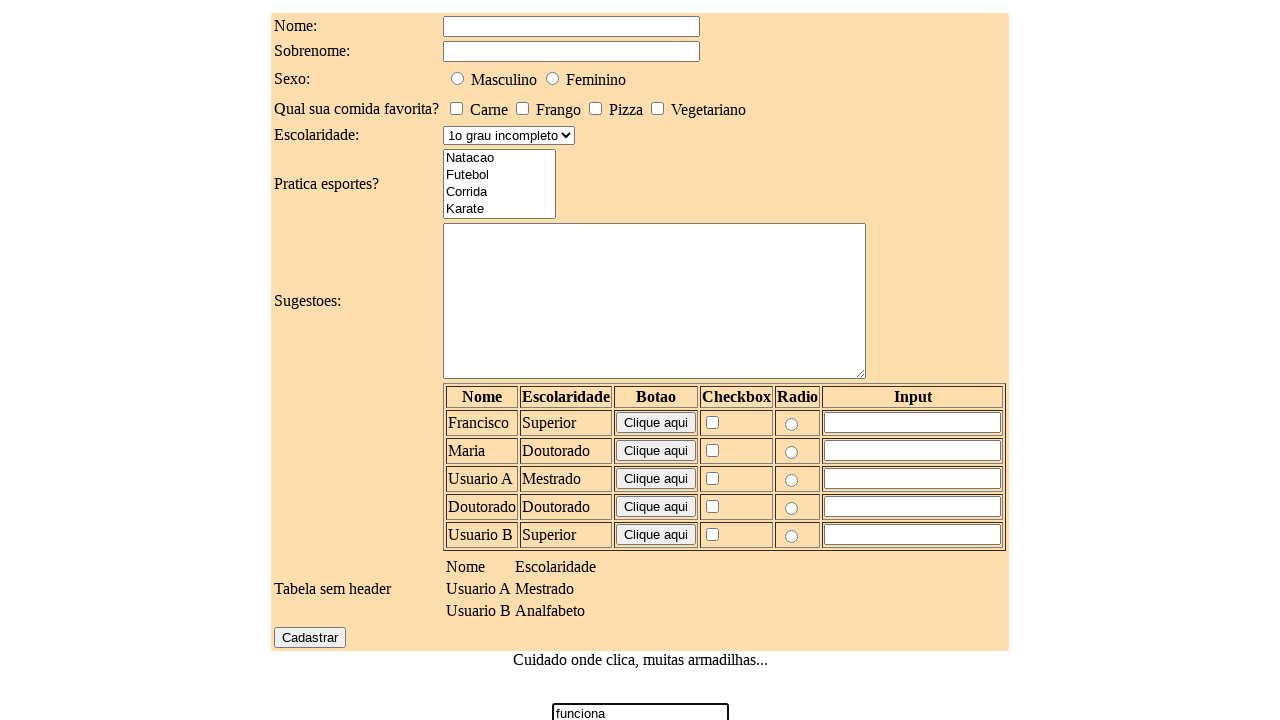